Tests entering tomorrow's date in a date field in dd.MM.yyyy format

Starting URL: https://obstaclecourse.tricentis.com/Obstacles/19875

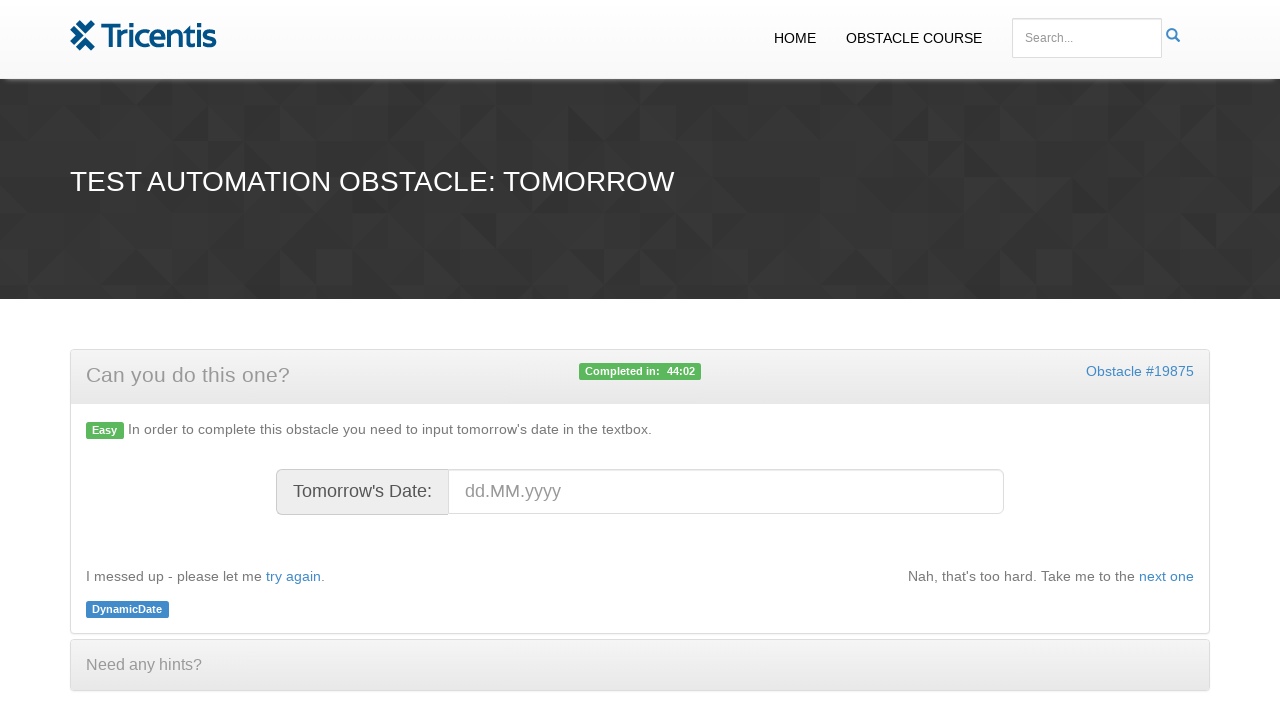

Calculated tomorrow's date in dd.MM.yyyy format
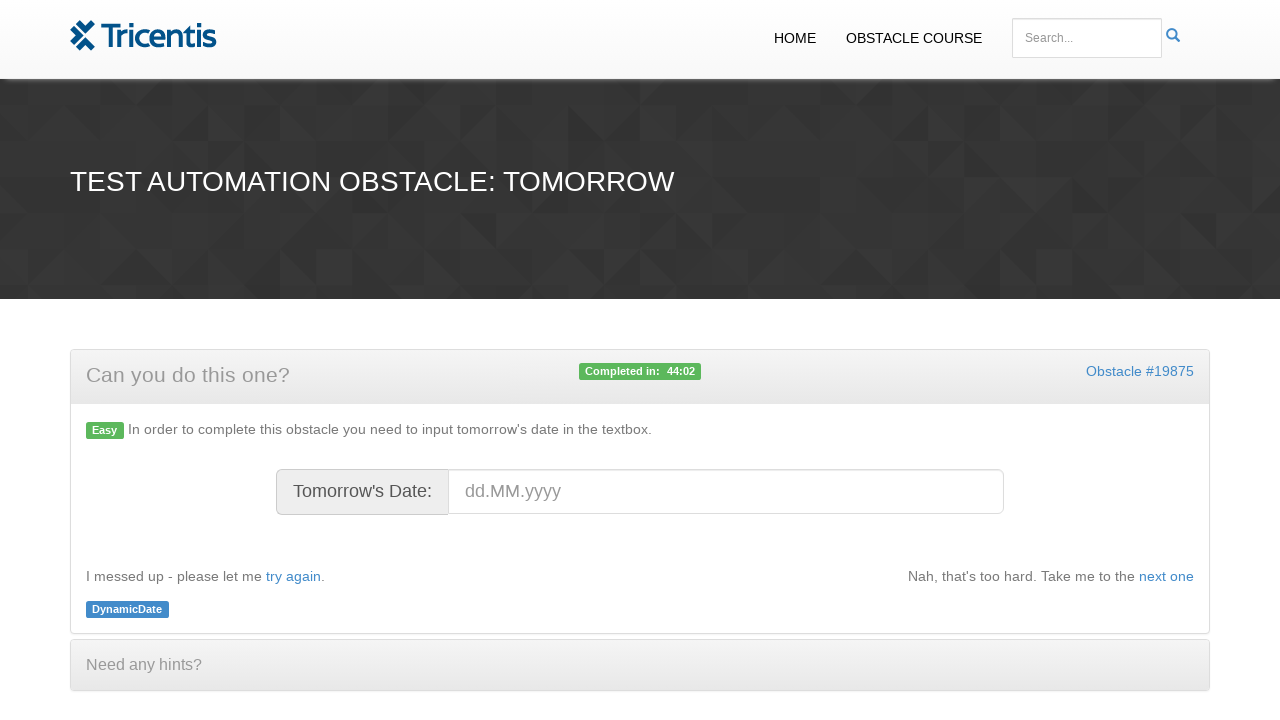

Entered tomorrow's date (03.03.2026) in date field on #datefield
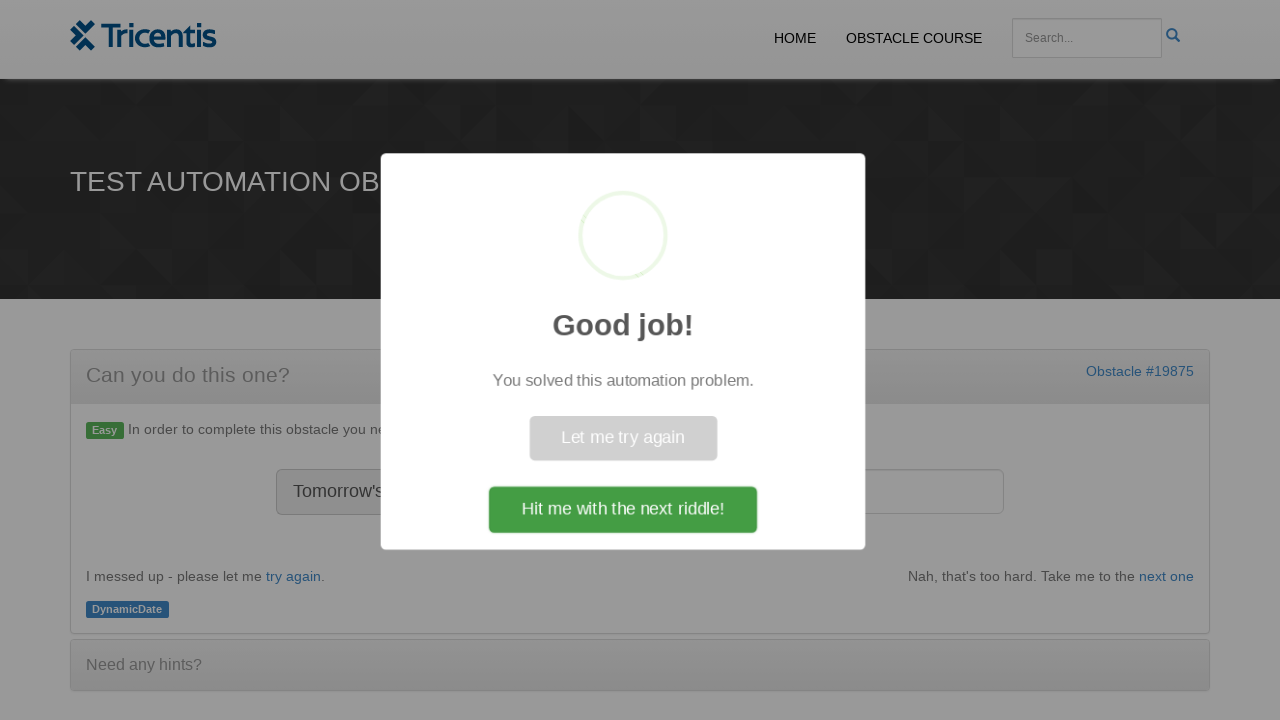

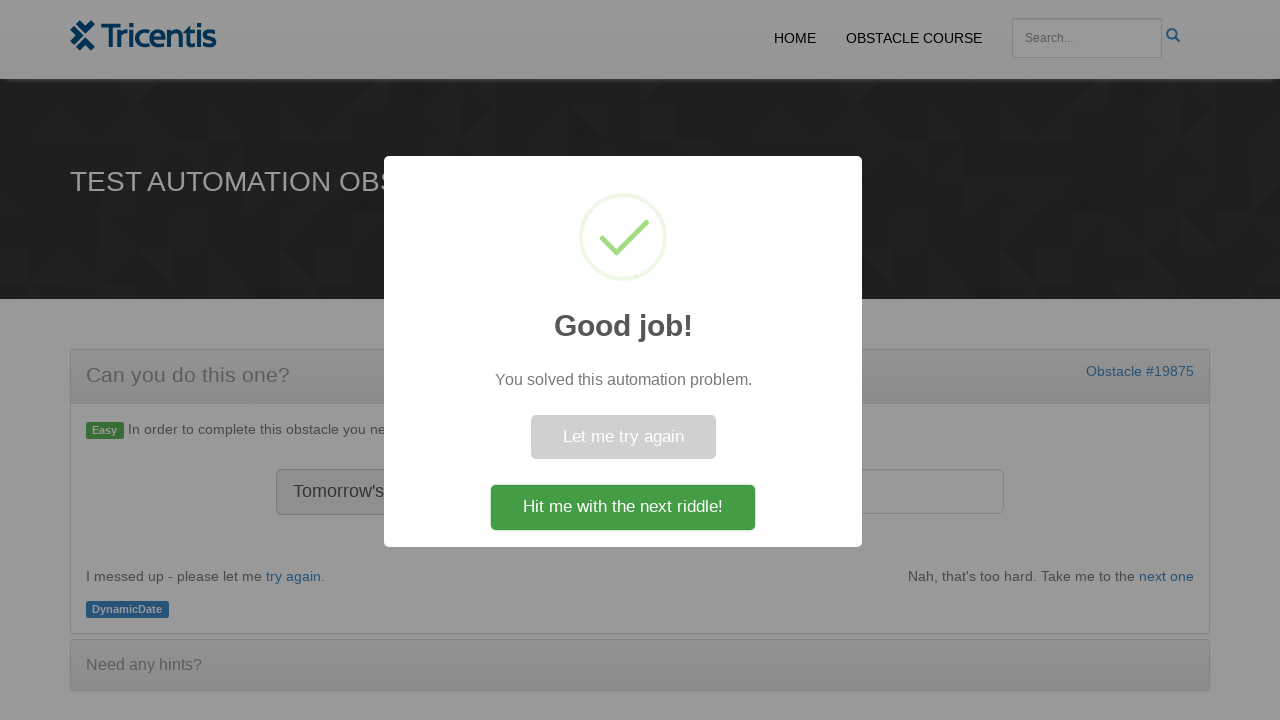